Tests filling various textbox elements on a demo form page, including single-line text fields (name, email) and multi-line text areas (current address, permanent address).

Starting URL: https://demoqa.com/text-box

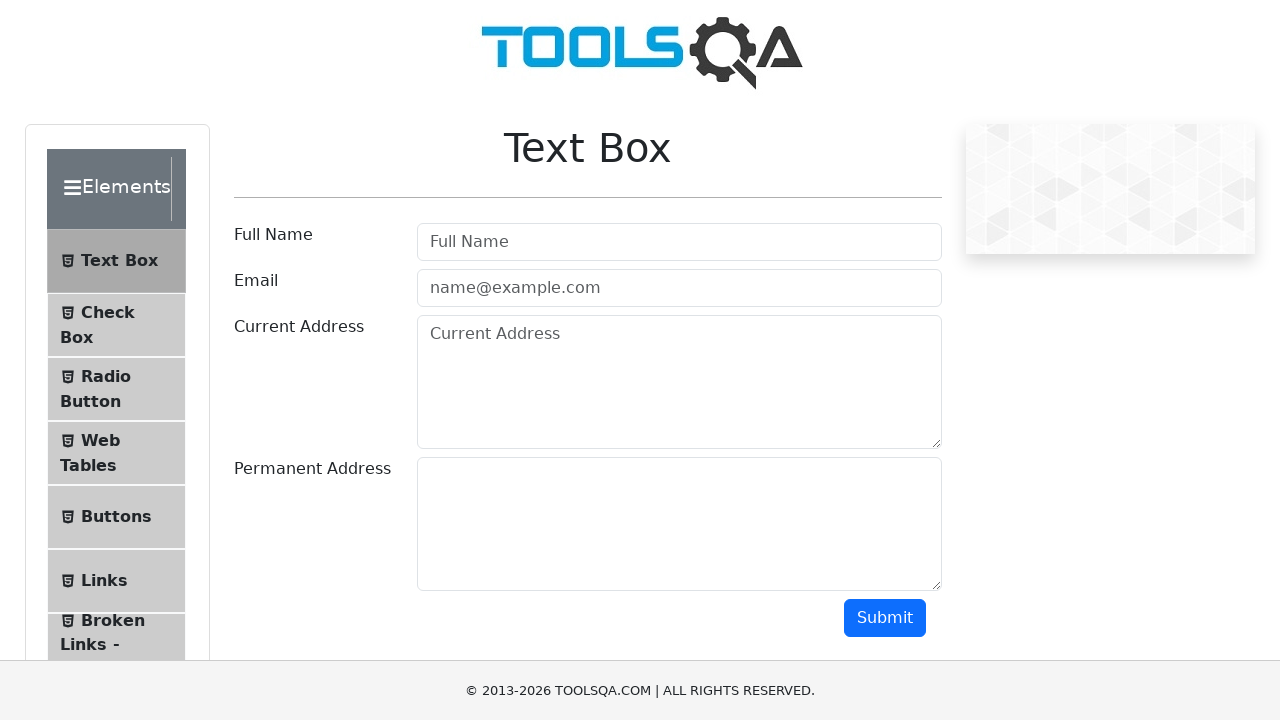

Filled username field with 'John Smith' on #userName
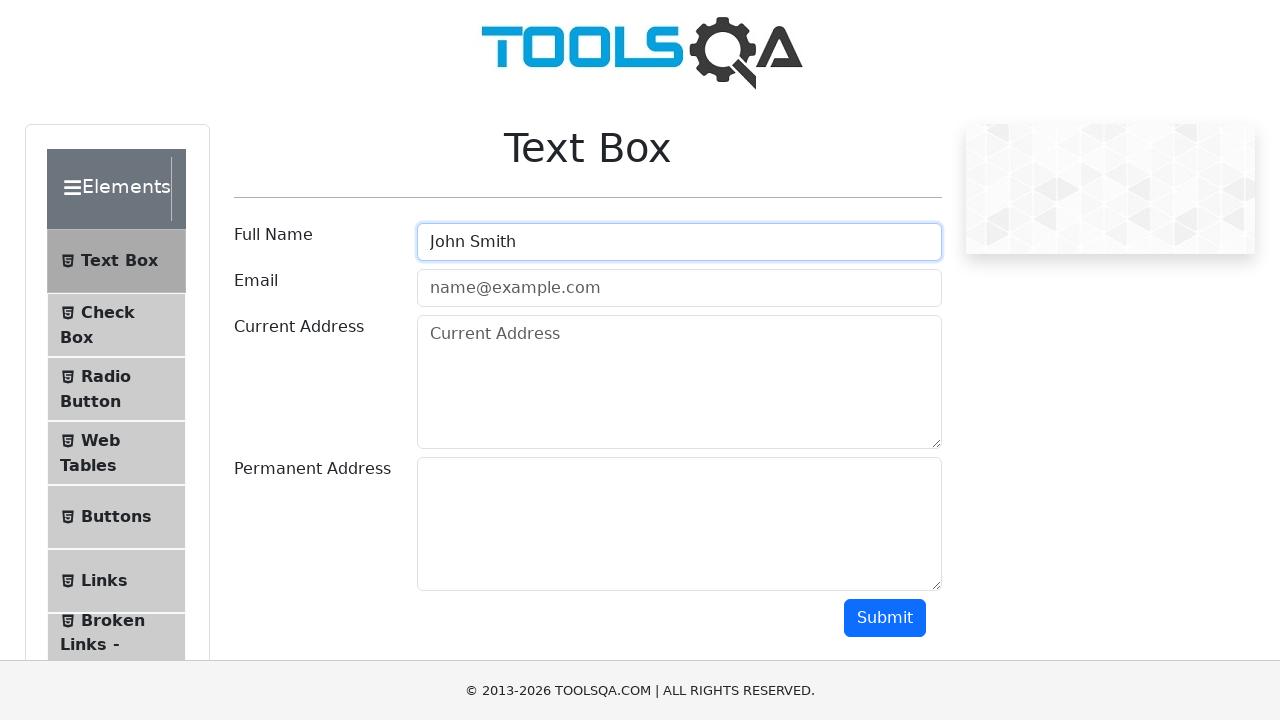

Filled email field with 'john.smith@example.com' on #userEmail
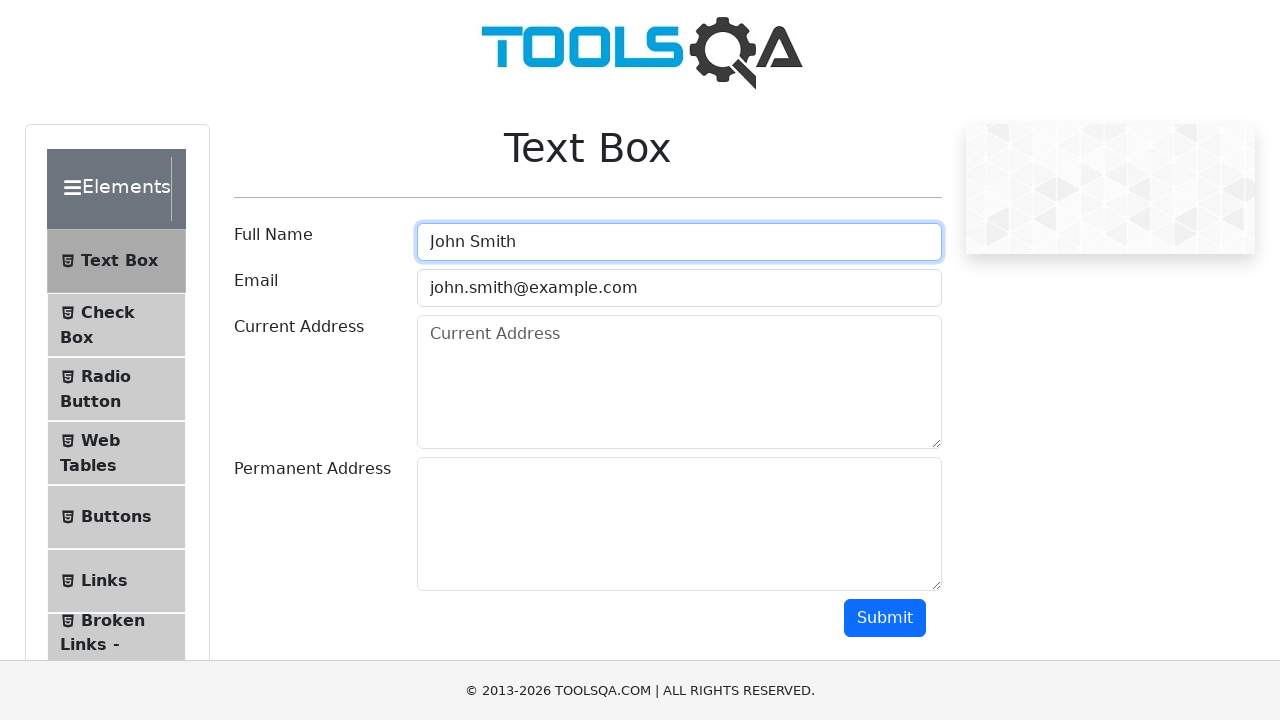

Filled current address field with multi-line address on #currentAddress
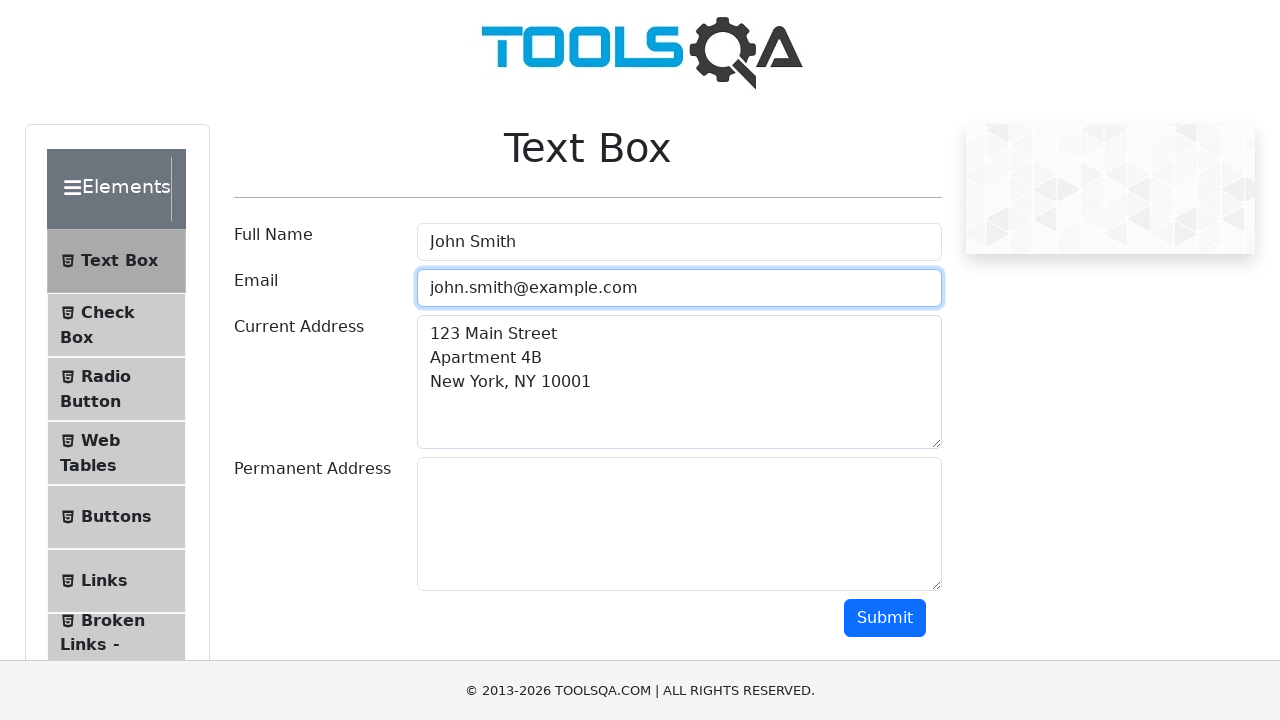

Filled permanent address field with multi-line address on #permanentAddress
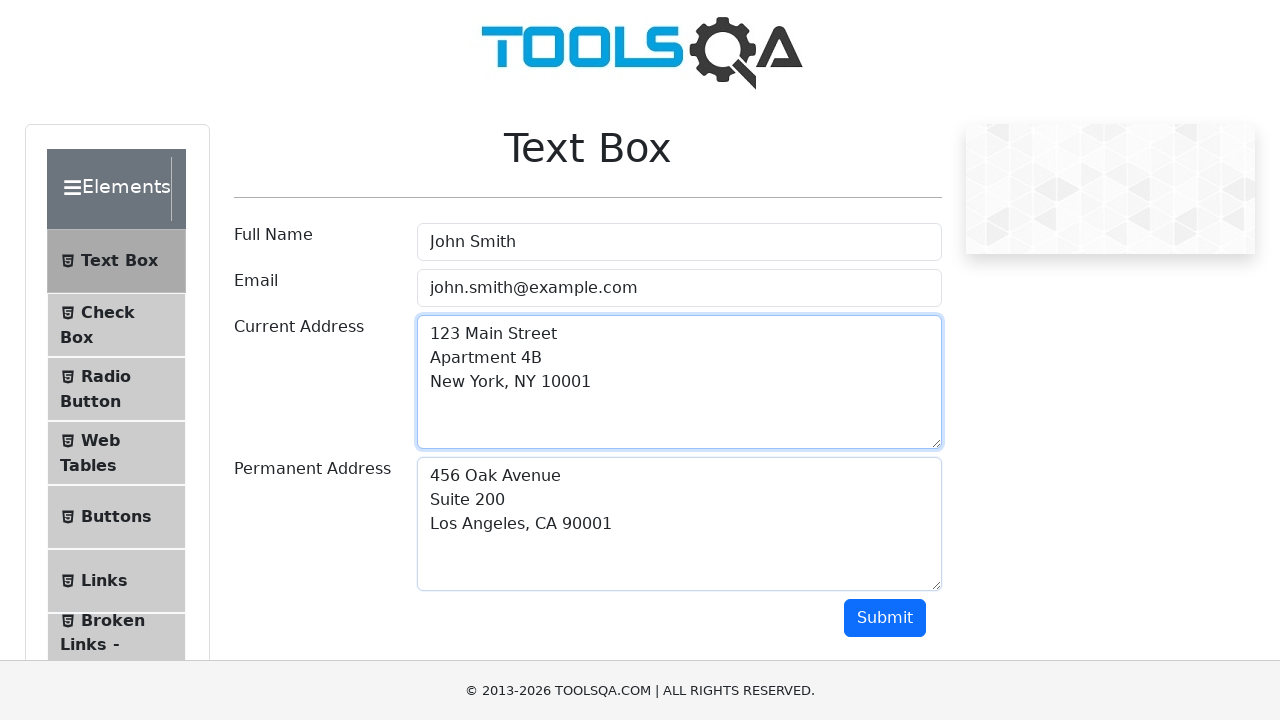

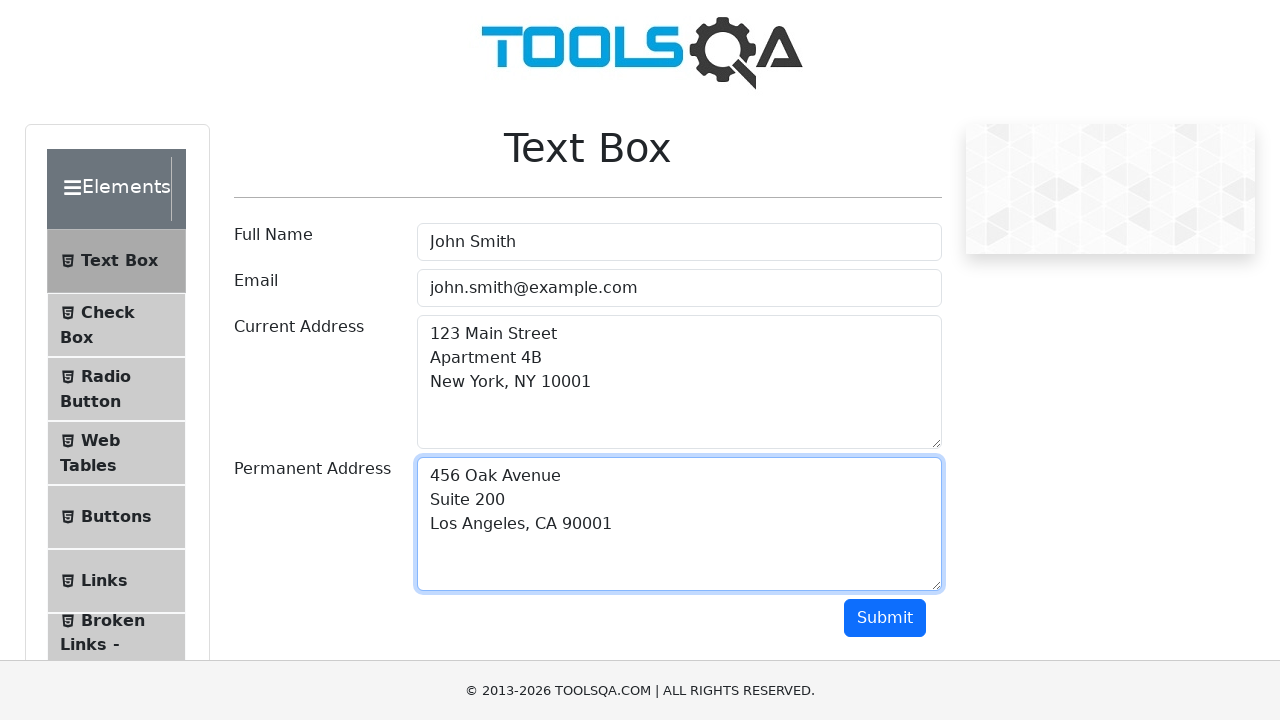